Navigates to sign-up page and verifies email and password fields exist

Starting URL: http://54.147.163.224:5000/universities

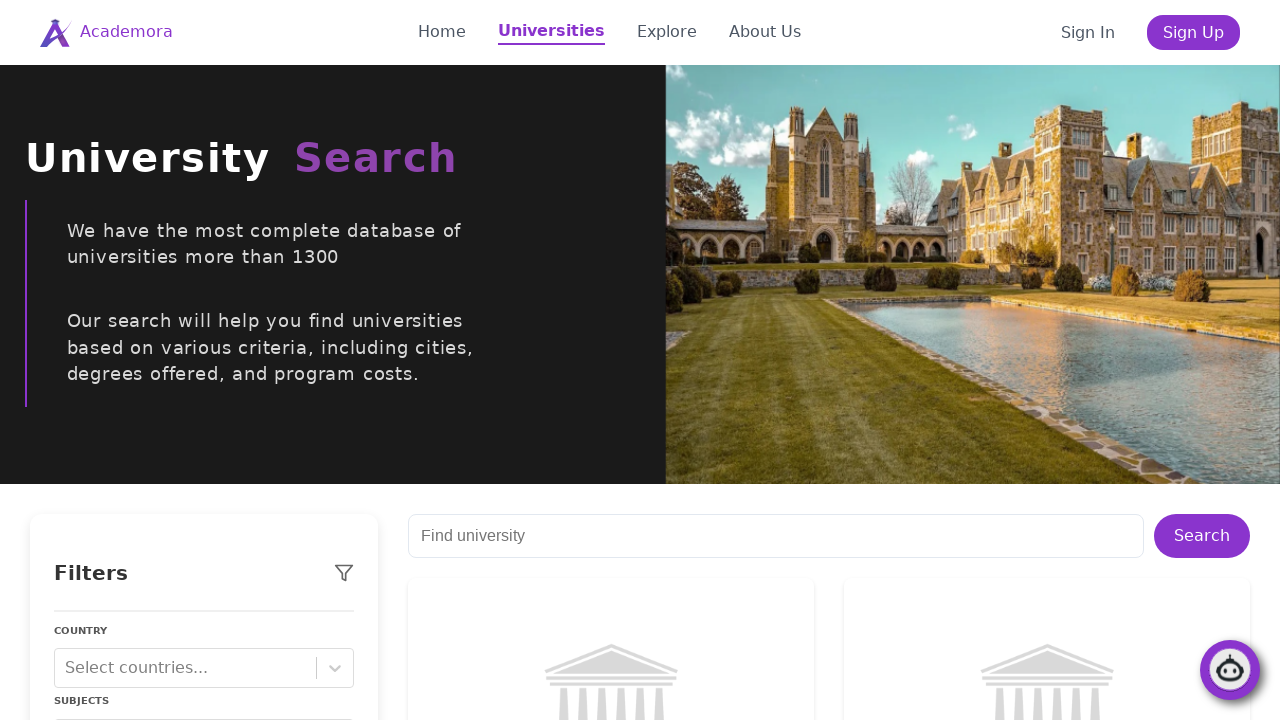

Clicked Sign Up link at (1194, 32) on text='Sign Up'
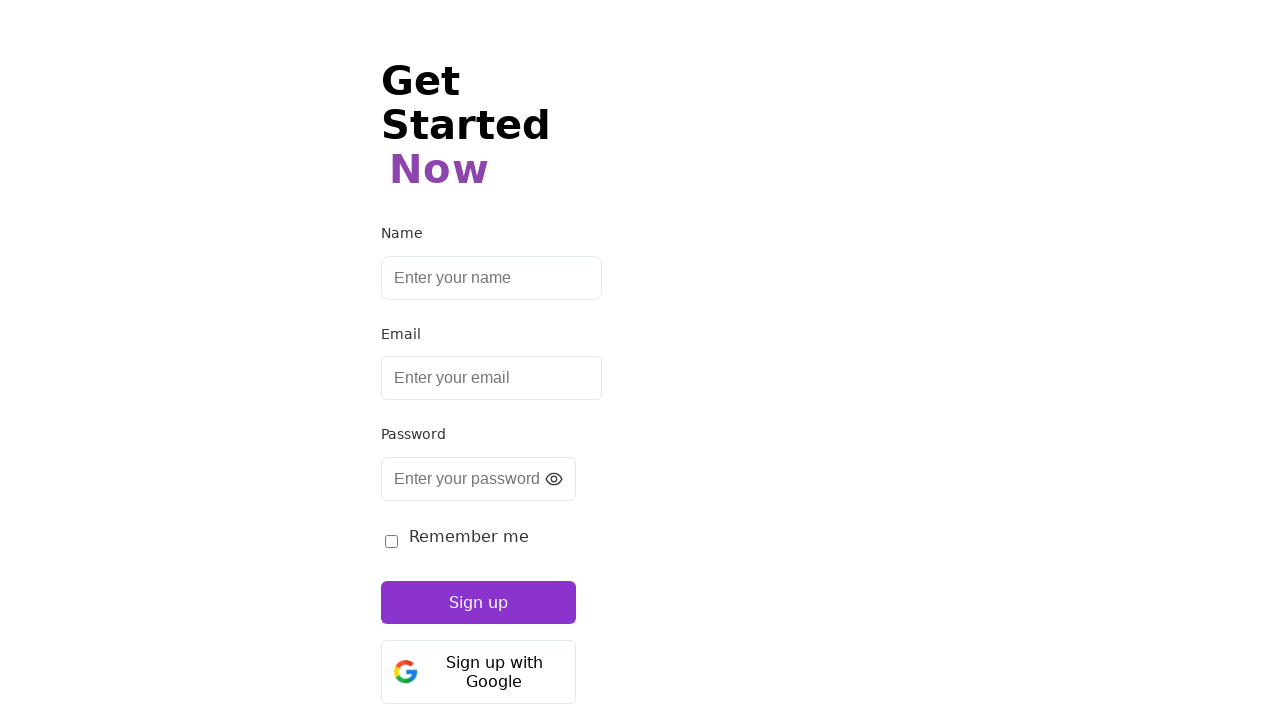

Located email input field
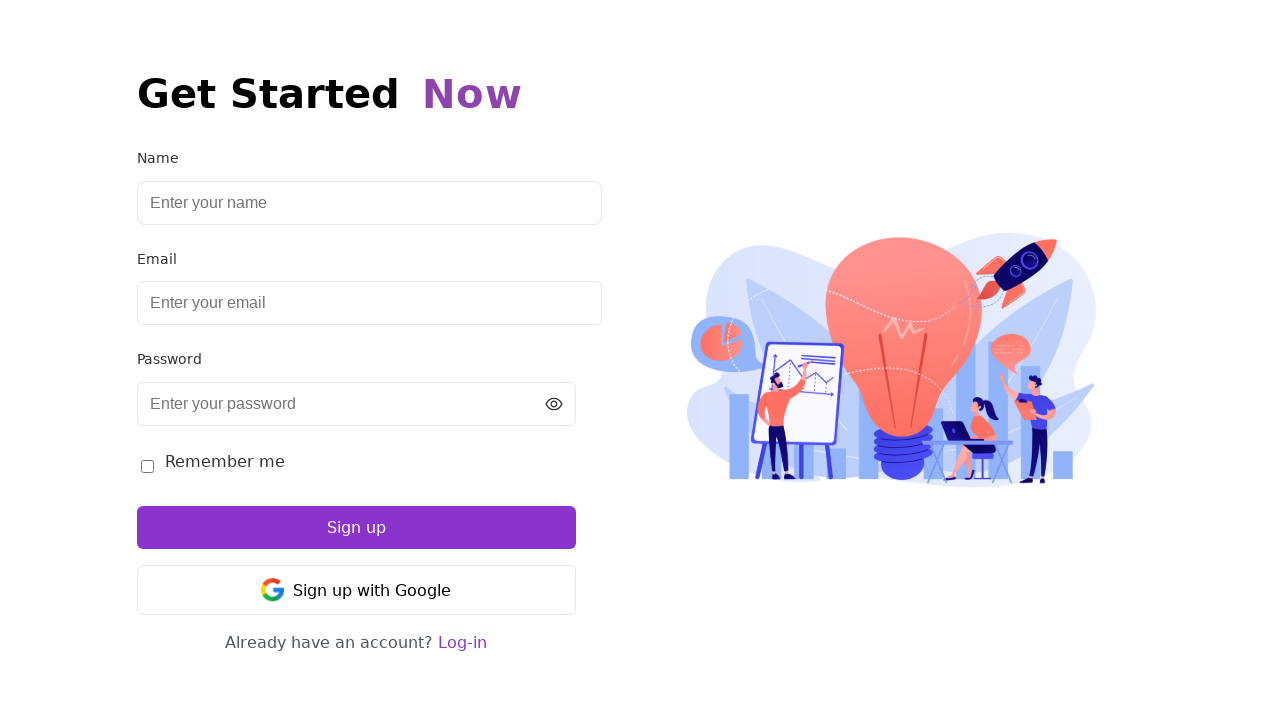

Located password input field
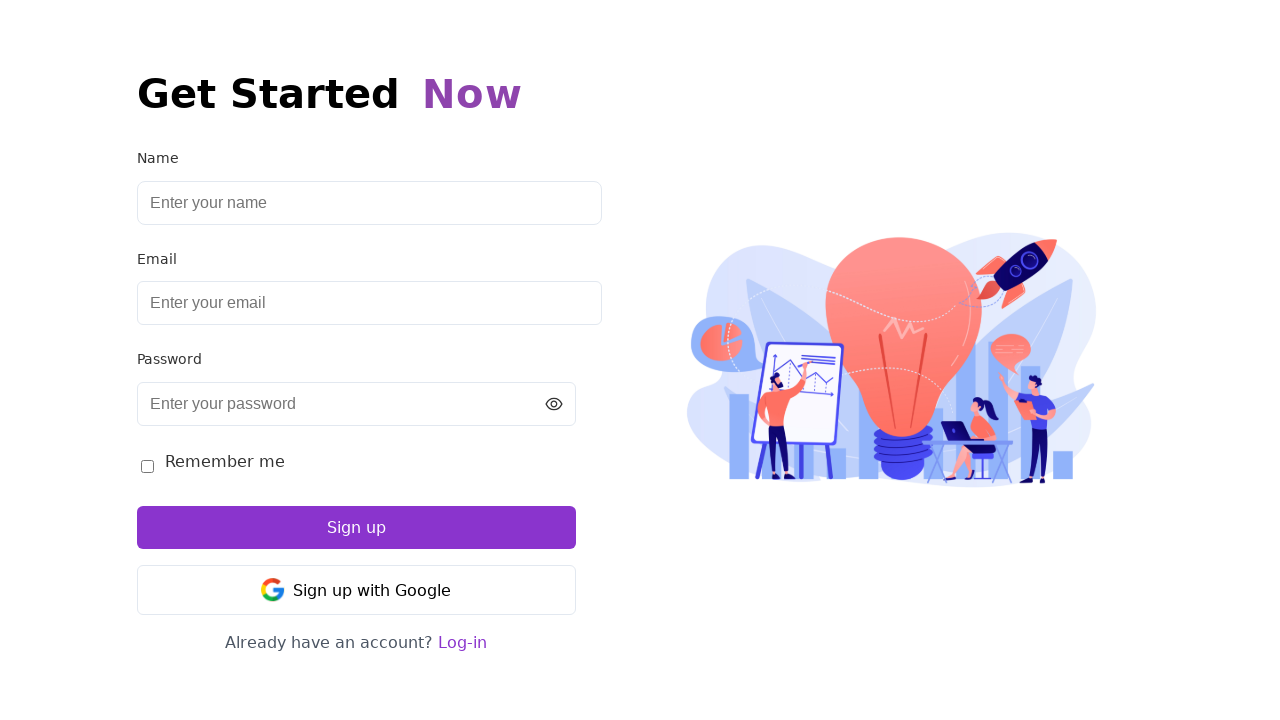

Verified email field is visible
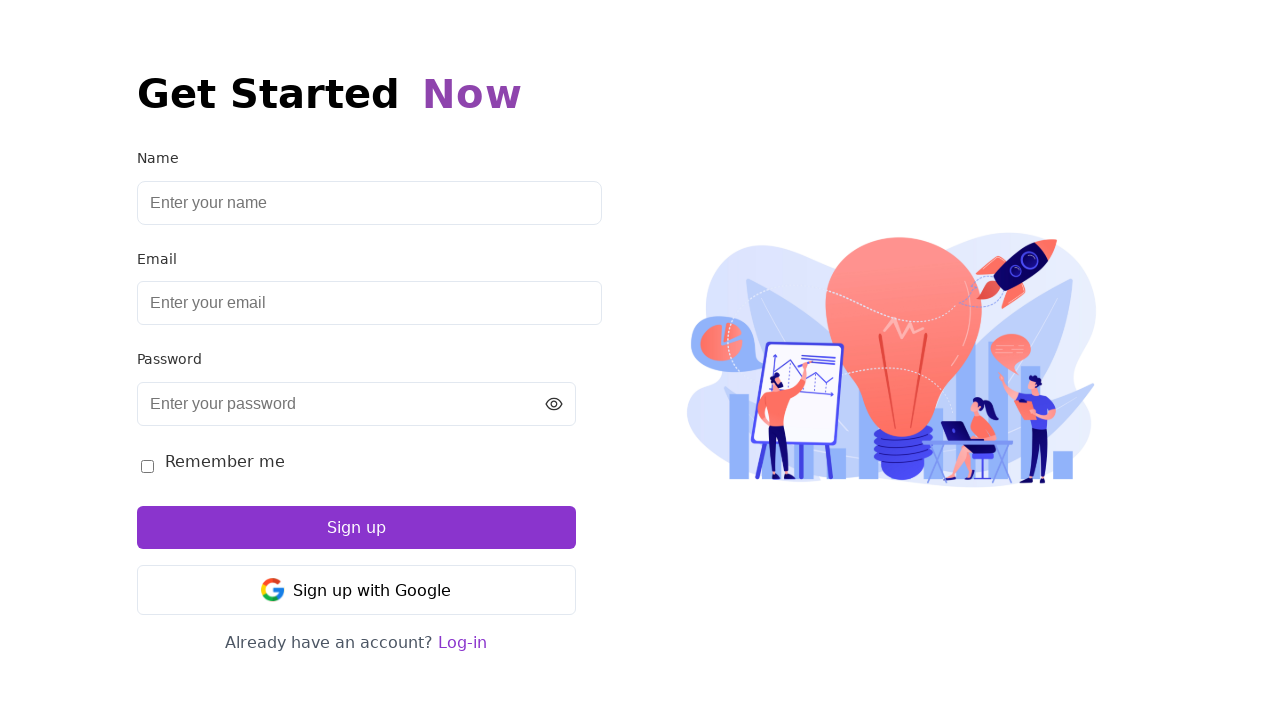

Verified password field is visible
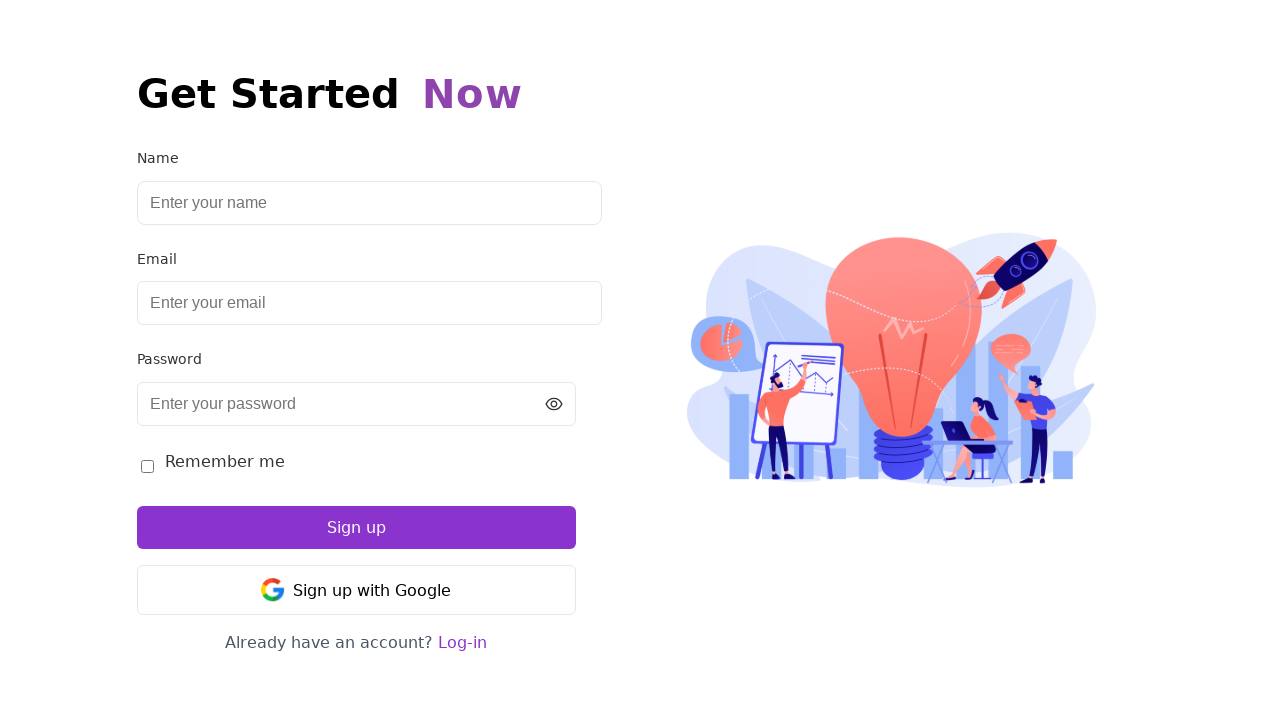

Navigated back to previous page
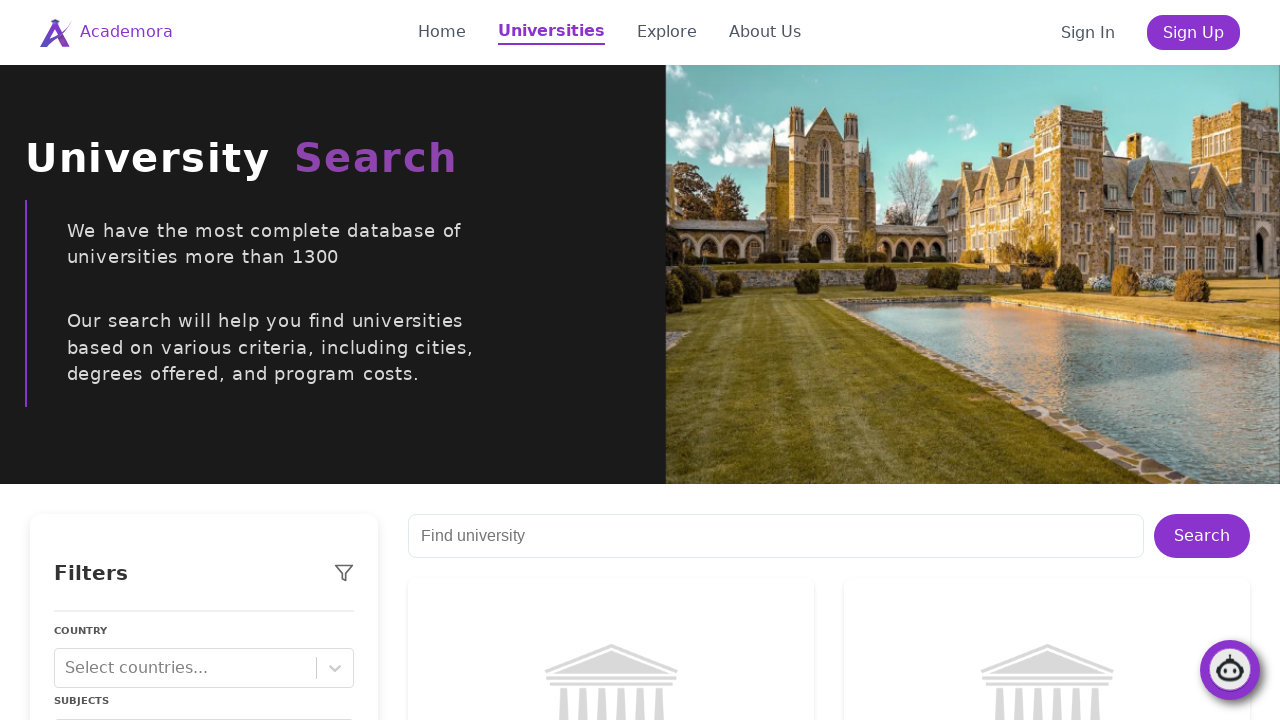

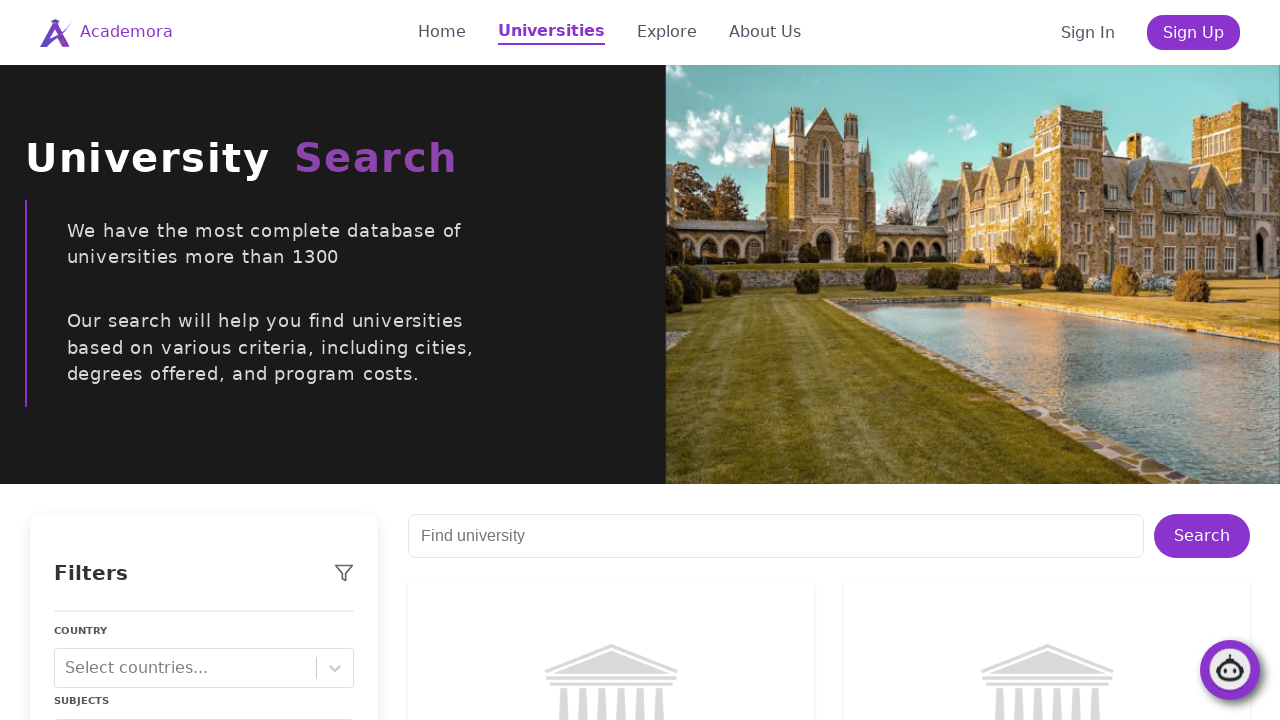